Tests a form that requires calculating the sum of two displayed numbers and selecting the result from a dropdown menu

Starting URL: http://suninjuly.github.io/selects1.html

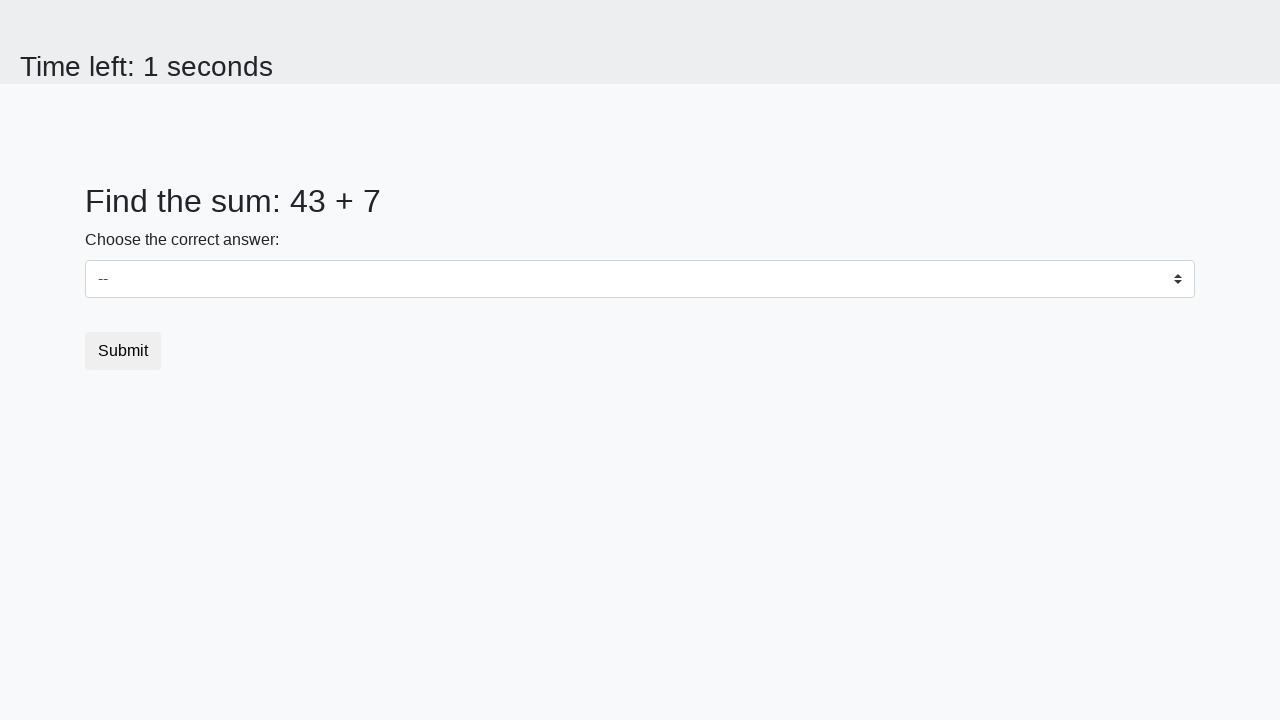

Retrieved first number from #num1 element
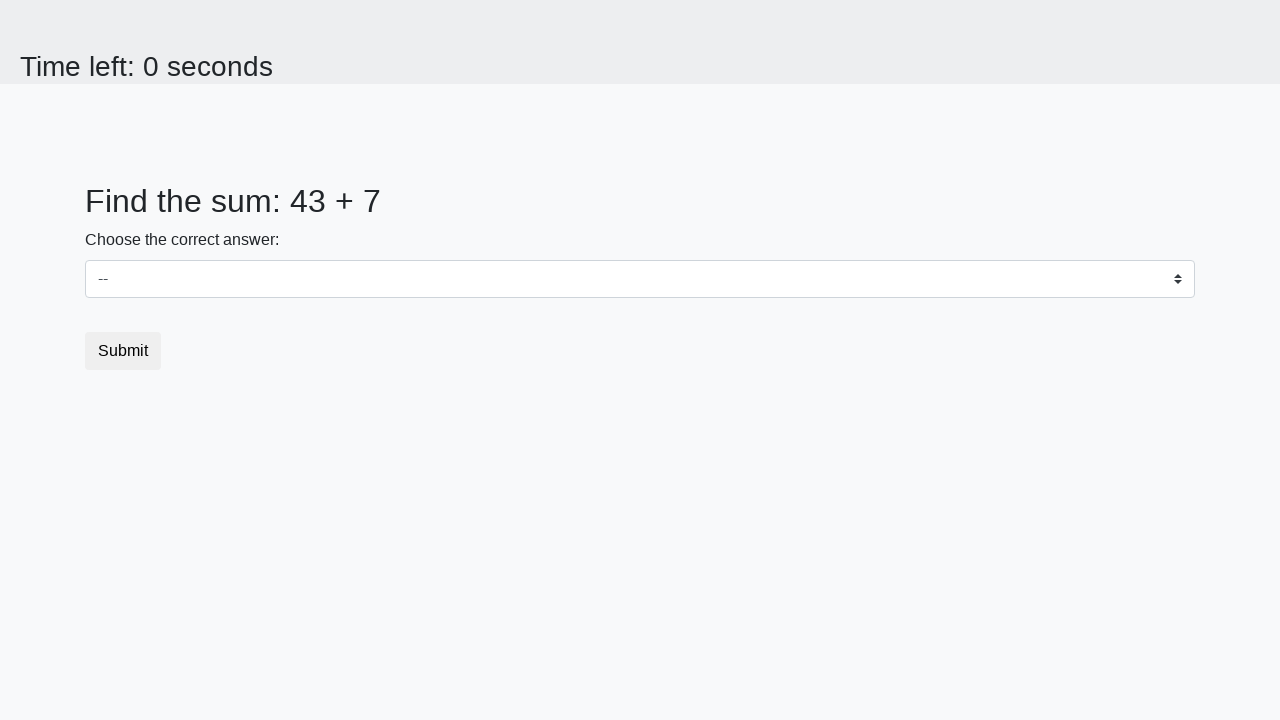

Retrieved second number from #num2 element
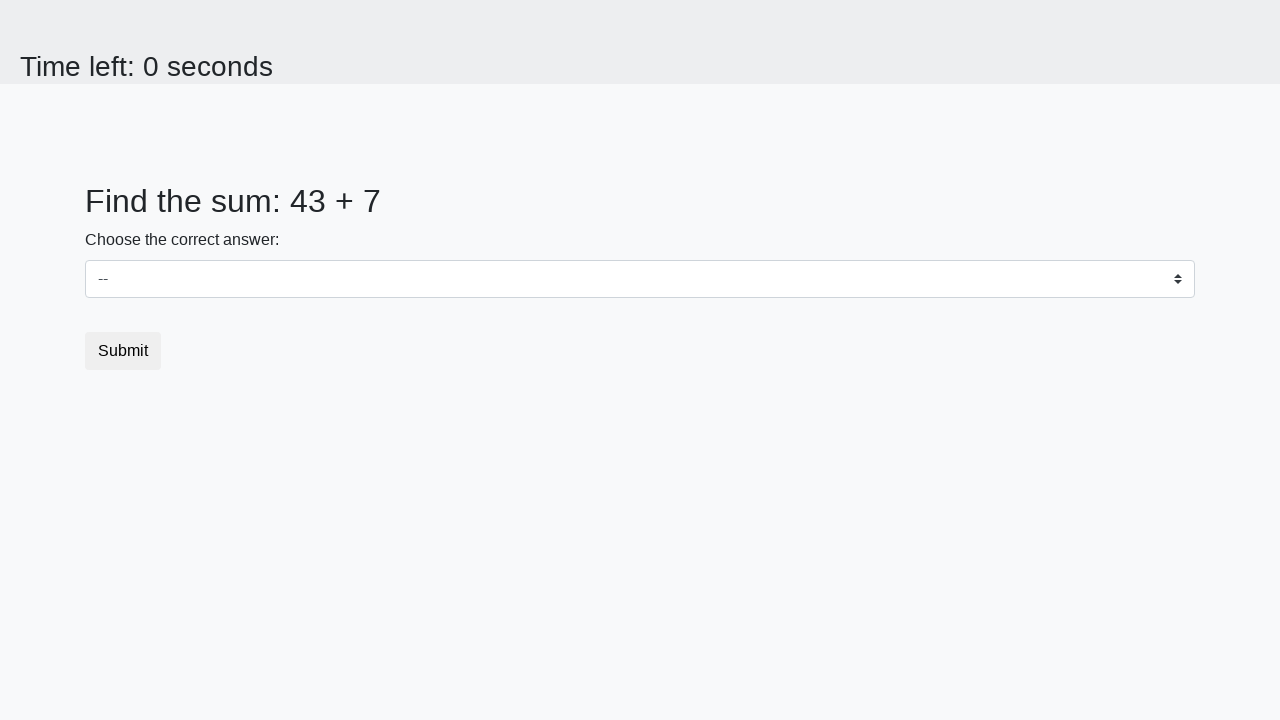

Calculated sum of 43 + 7 = 50
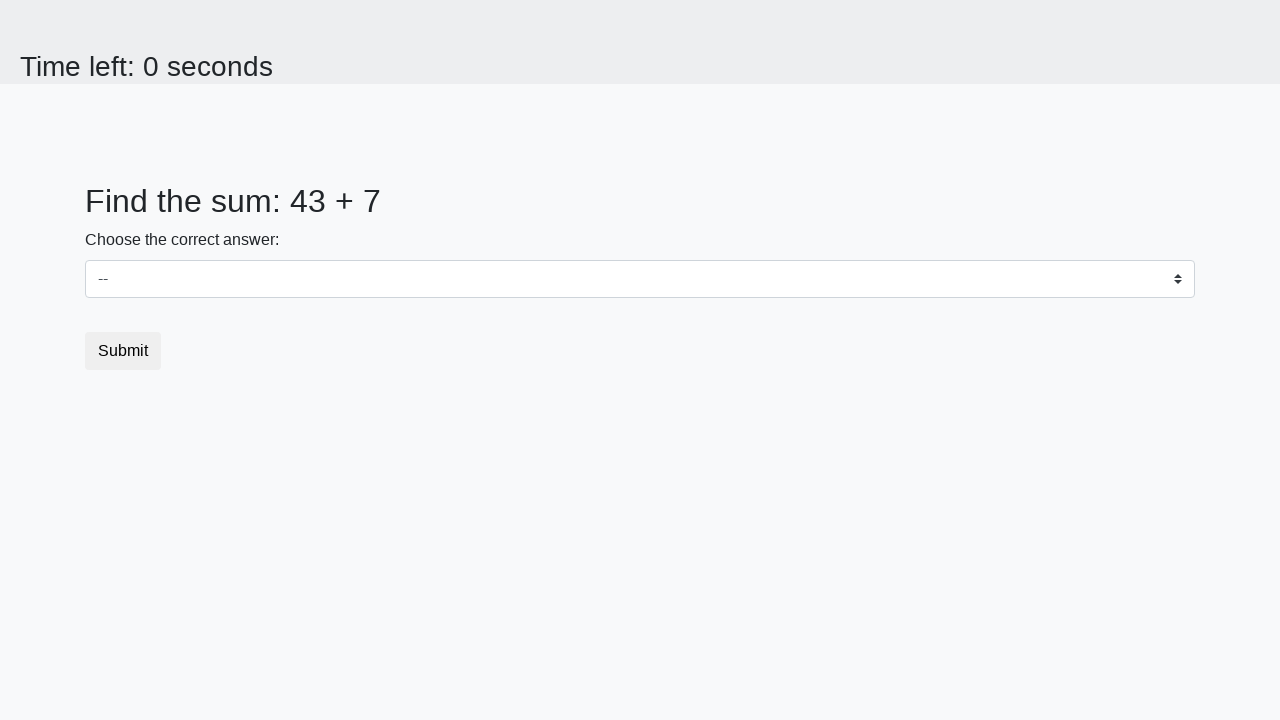

Selected calculated sum (50) from dropdown menu on select
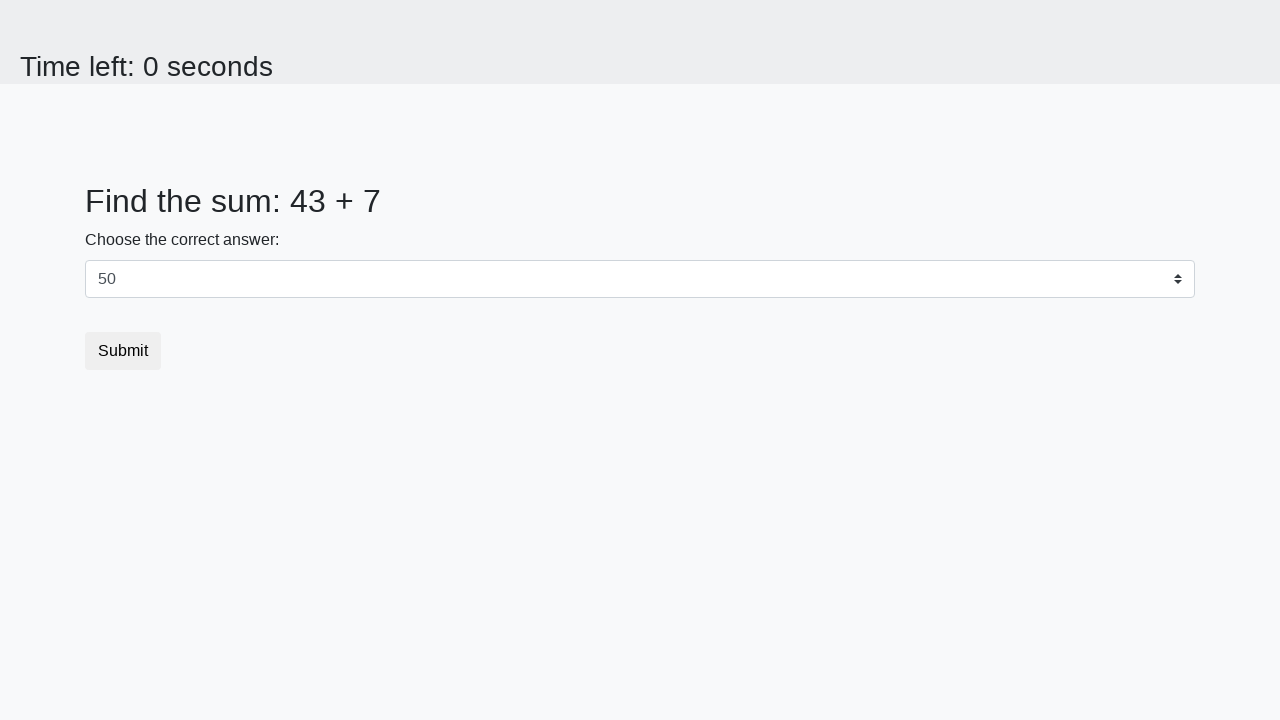

Clicked submit button to submit form at (123, 351) on button
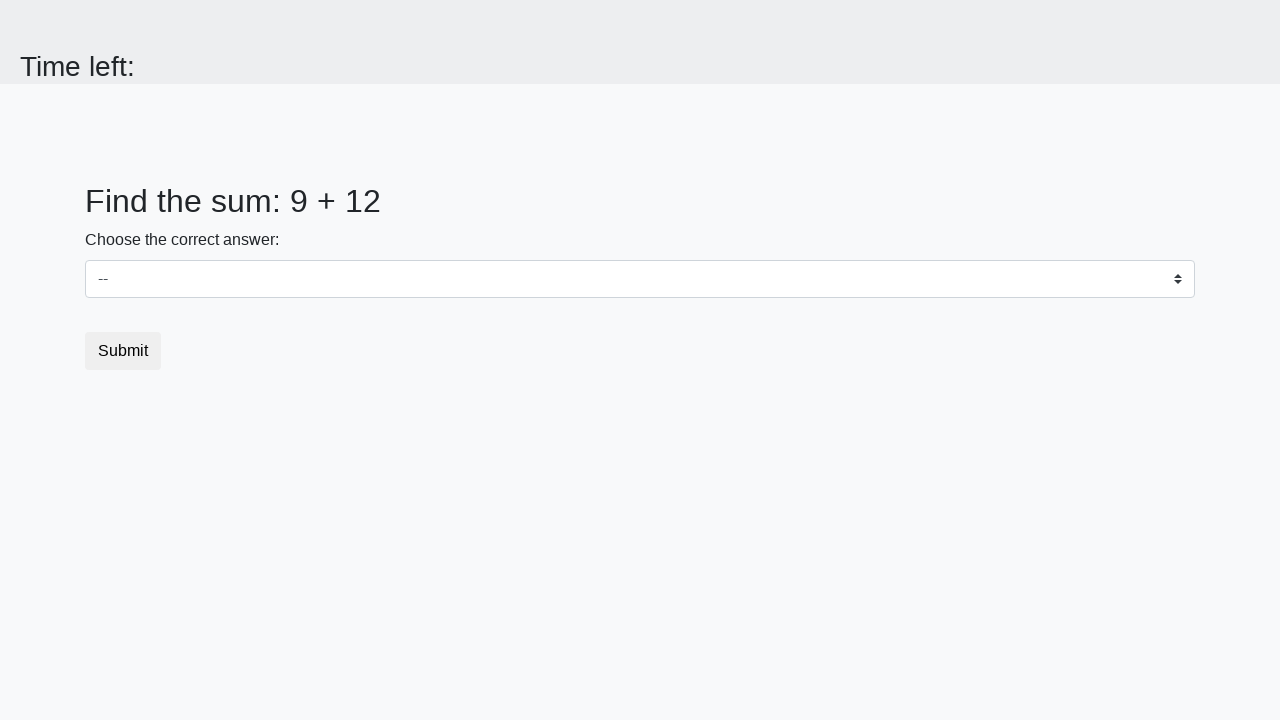

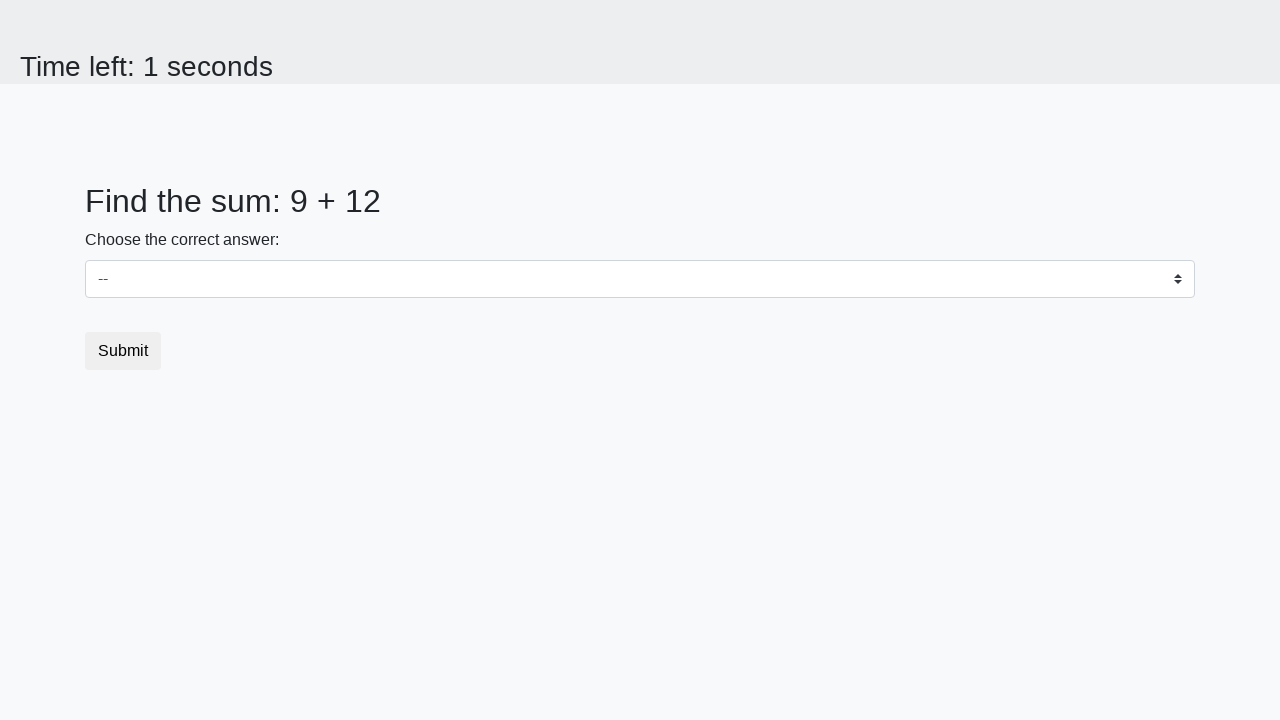